Tests various checkbox manipulation scenarios including selecting specific checkboxes, then unselecting all selected checkboxes

Starting URL: https://testautomationpractice.blogspot.com/

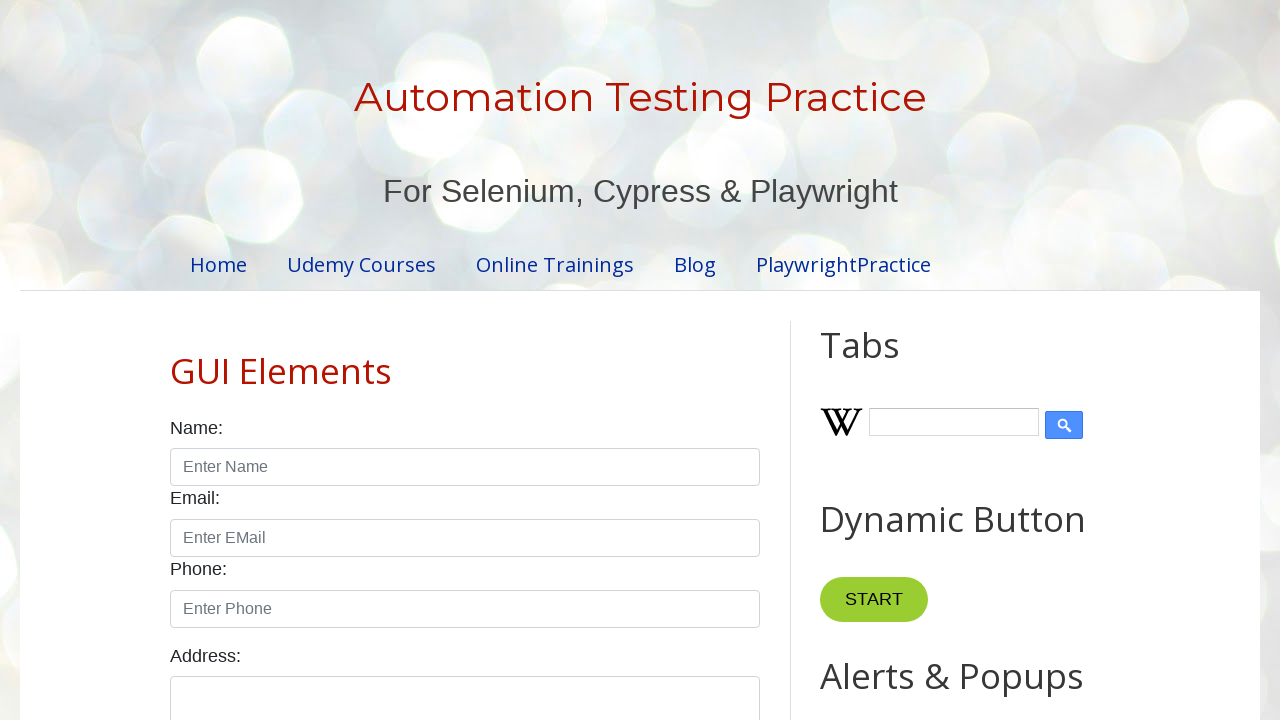

Located all checkboxes with class 'form-check-input'
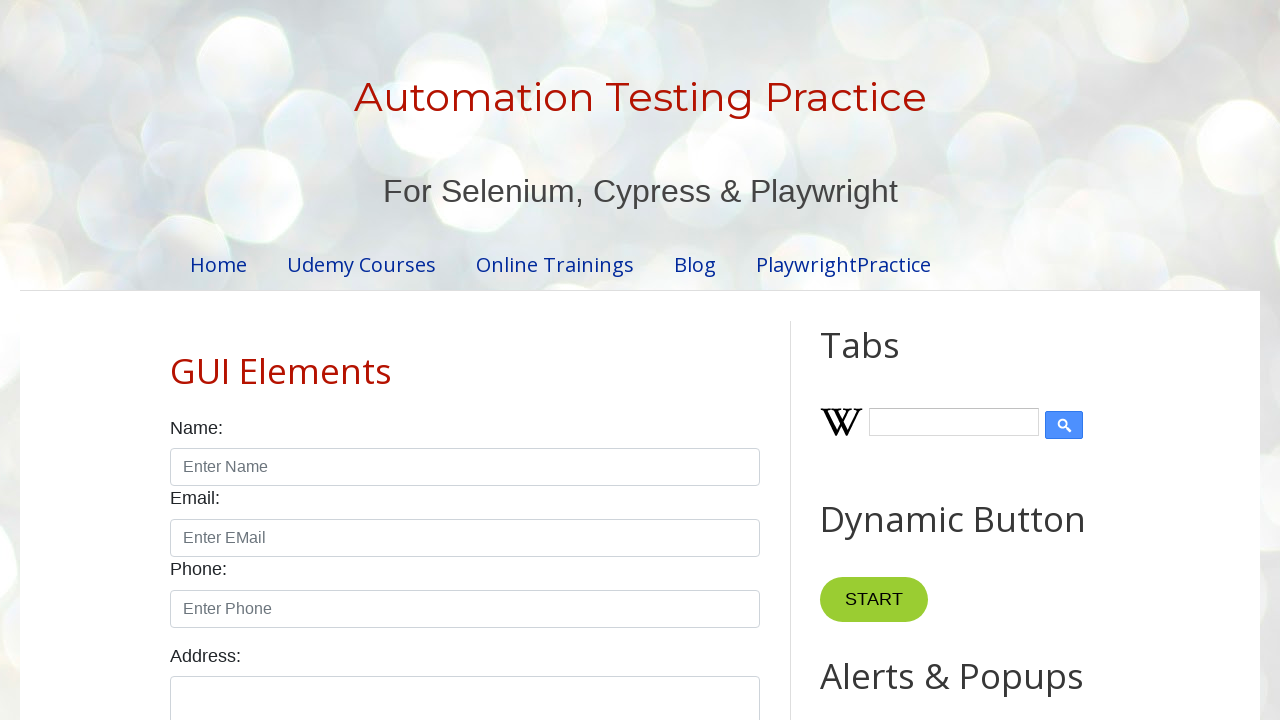

Clicked checkbox at index 0 to select it at (176, 360) on xpath=//input[@class='form-check-input' and @type='checkbox'] >> nth=0
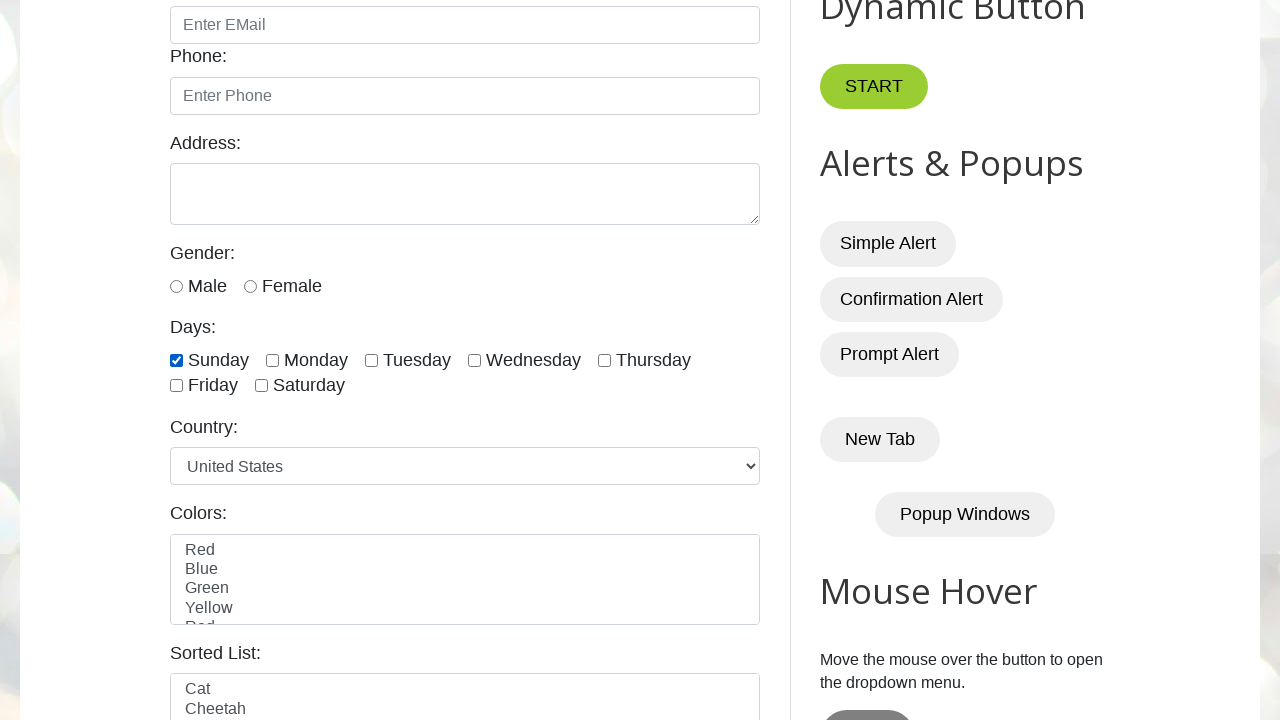

Clicked checkbox at index 1 to select it at (272, 360) on xpath=//input[@class='form-check-input' and @type='checkbox'] >> nth=1
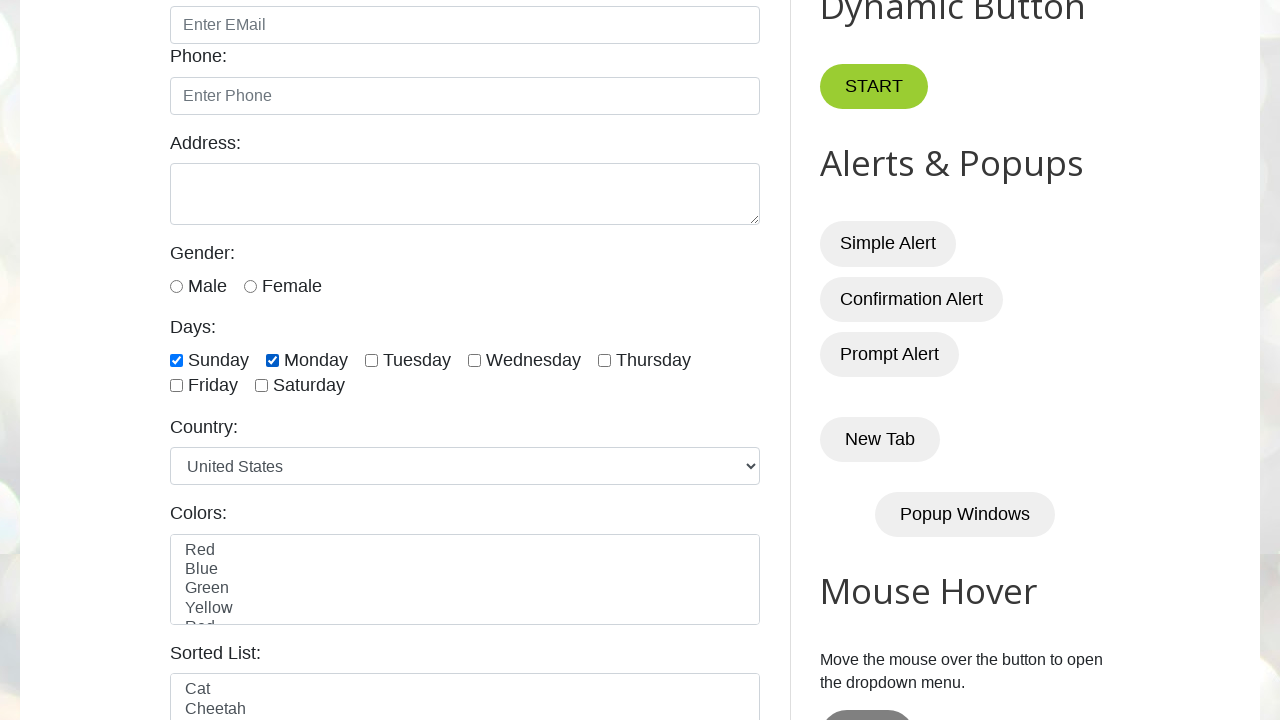

Clicked checkbox at index 2 to select it at (372, 360) on xpath=//input[@class='form-check-input' and @type='checkbox'] >> nth=2
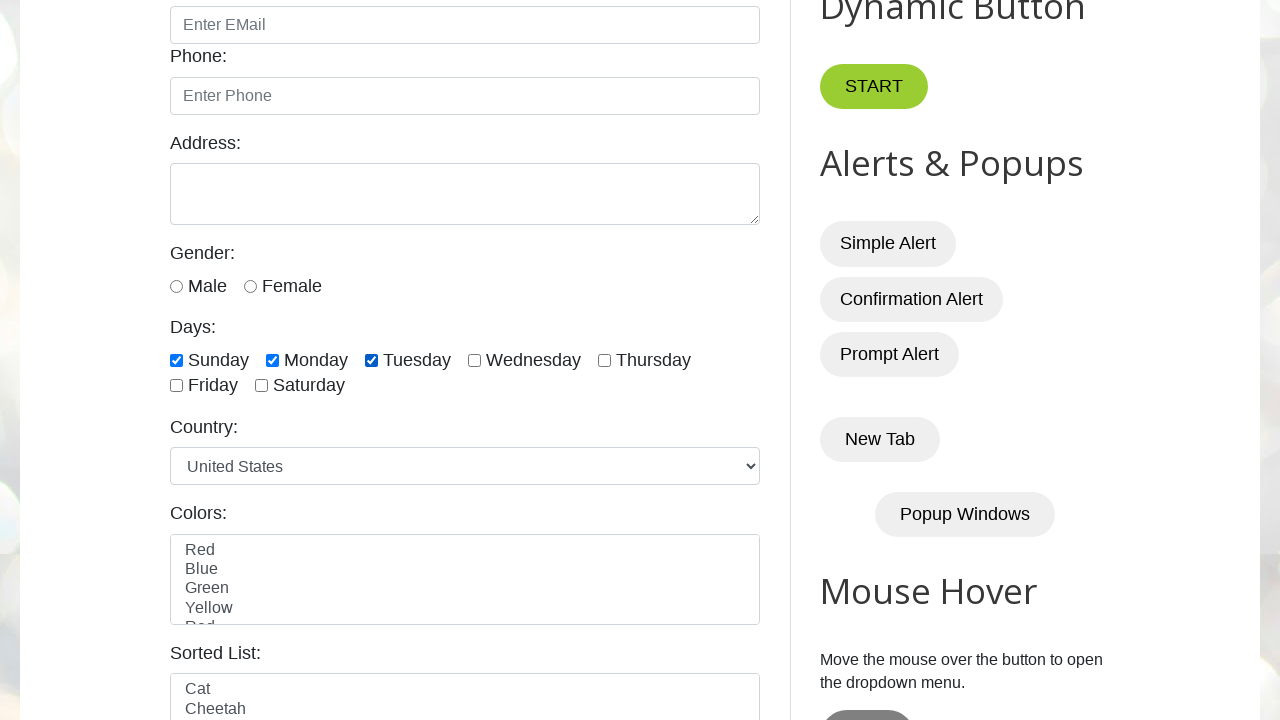

Waited 5 seconds to observe checkbox selections
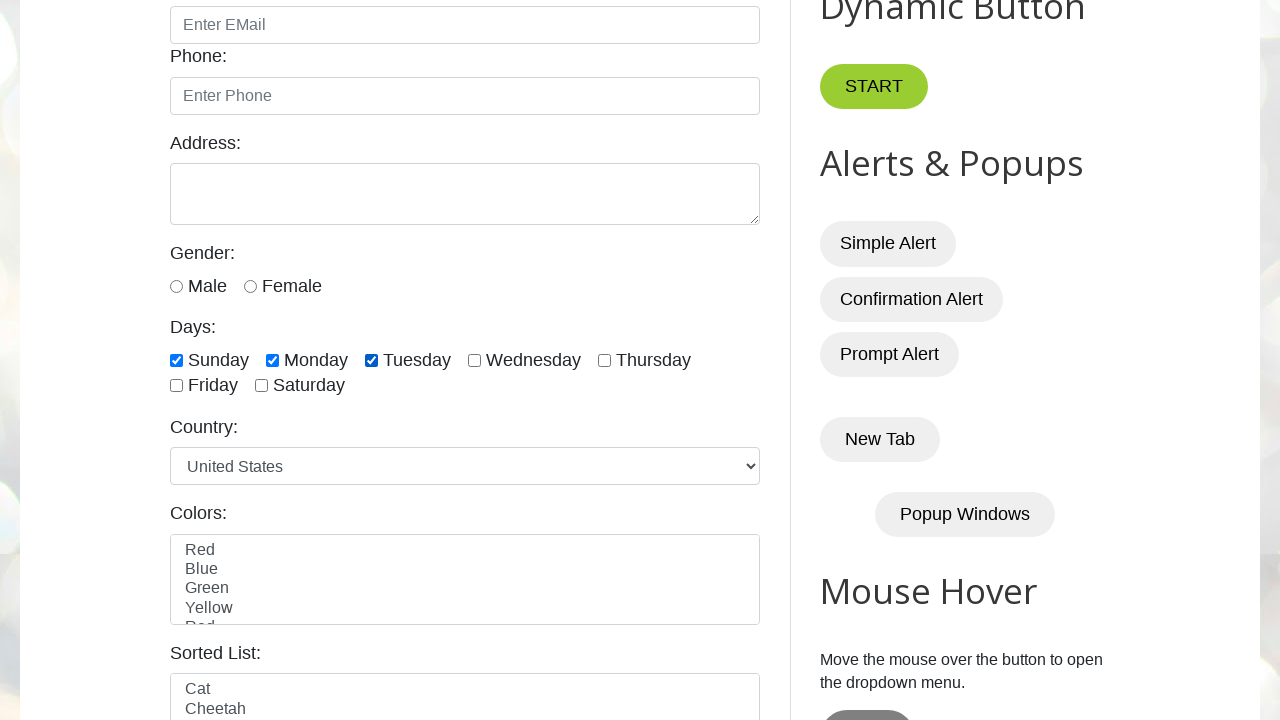

Counted total checkboxes: 7
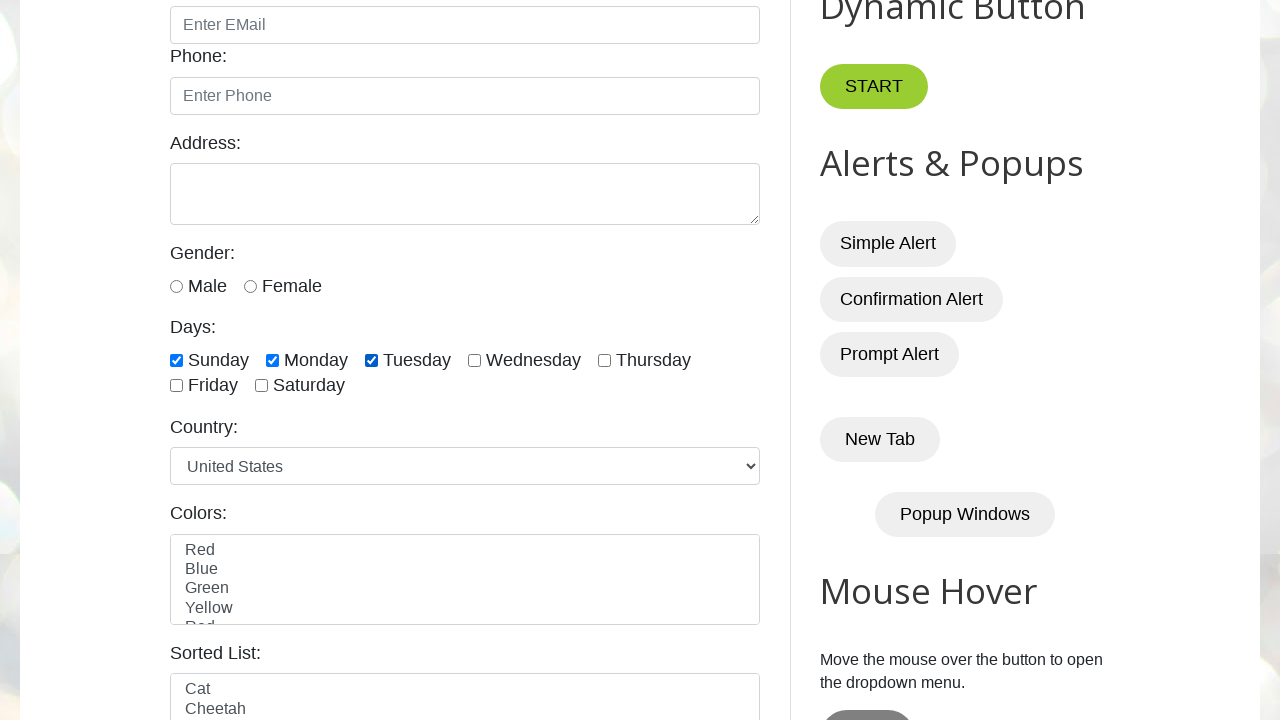

Unchecked checkbox at index 0 at (176, 360) on xpath=//input[@class='form-check-input' and @type='checkbox'] >> nth=0
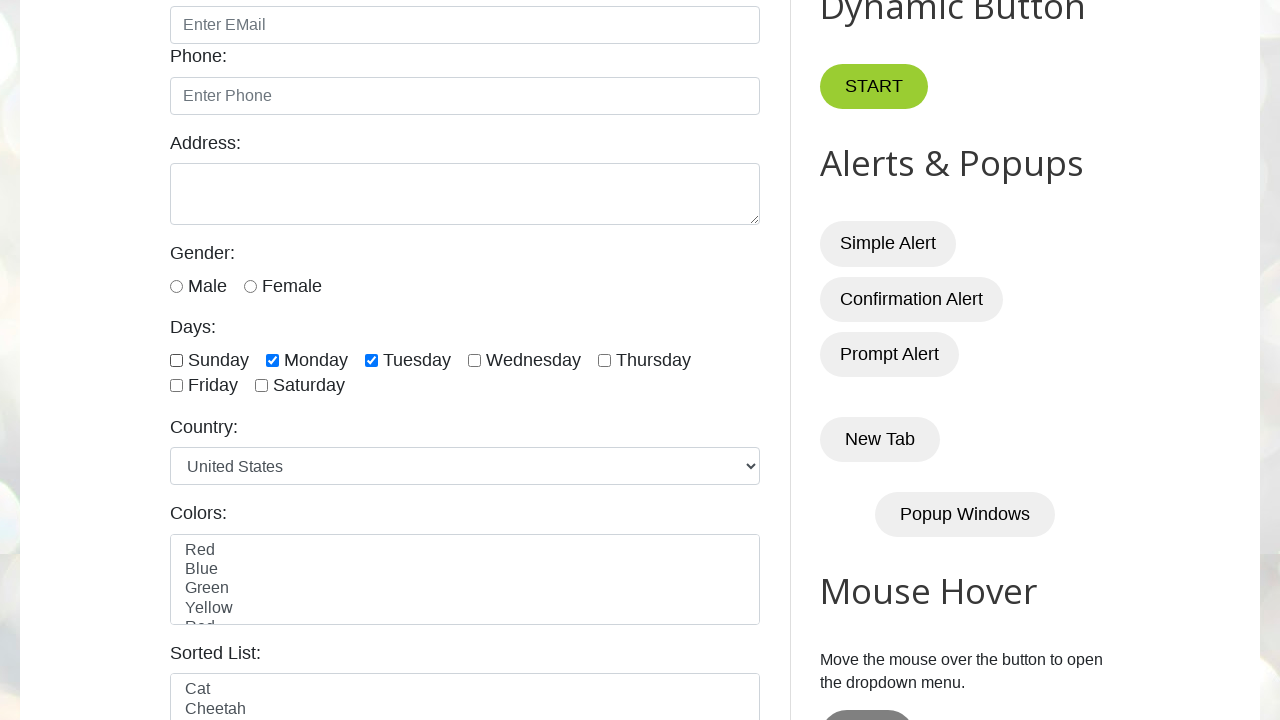

Unchecked checkbox at index 1 at (272, 360) on xpath=//input[@class='form-check-input' and @type='checkbox'] >> nth=1
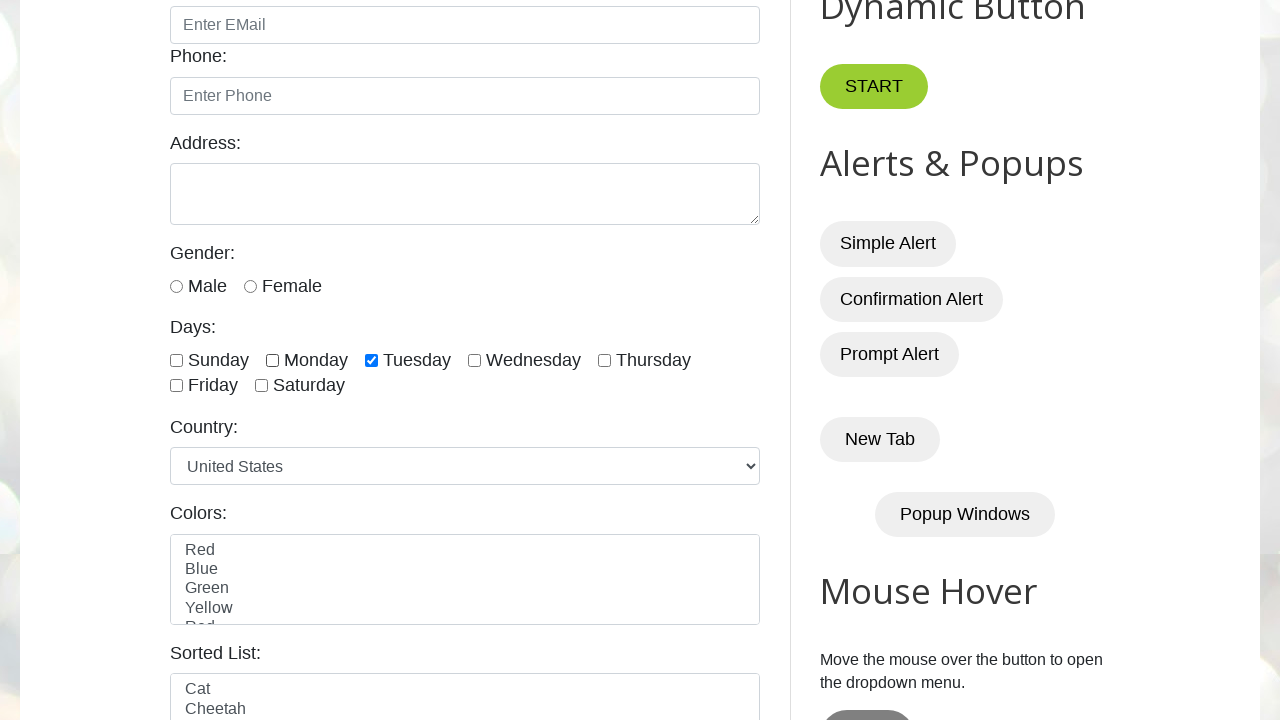

Unchecked checkbox at index 2 at (372, 360) on xpath=//input[@class='form-check-input' and @type='checkbox'] >> nth=2
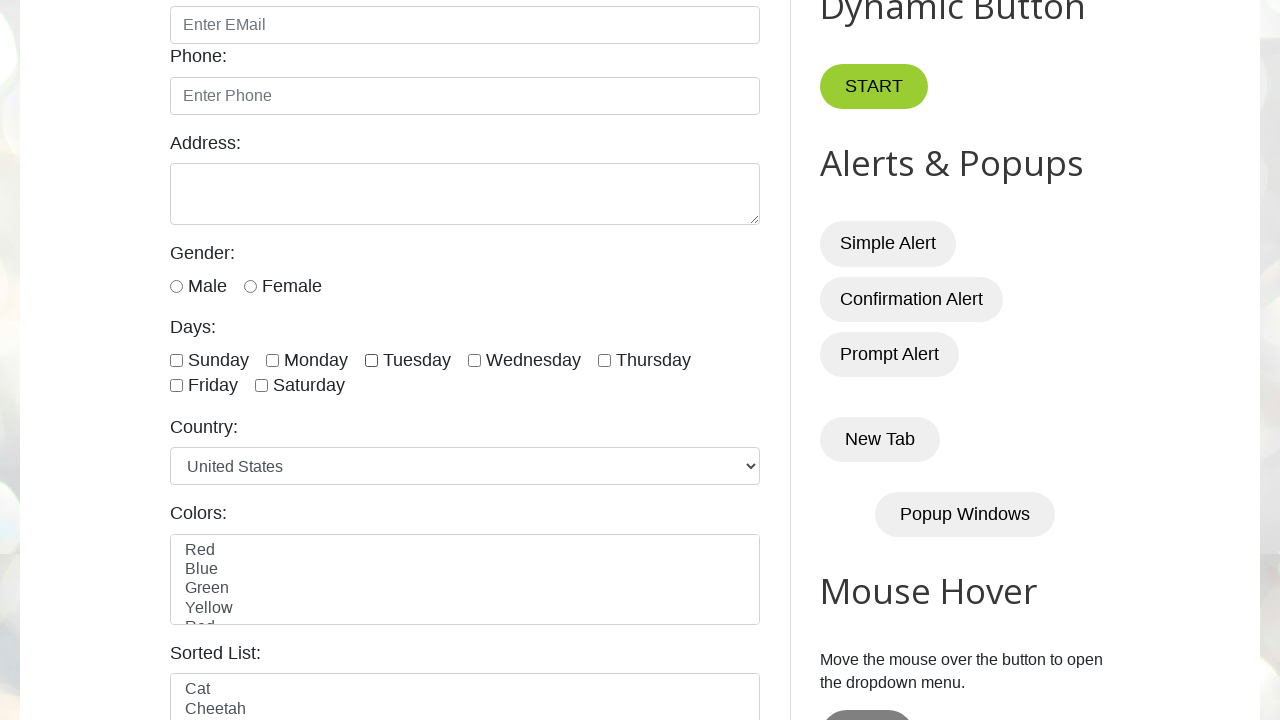

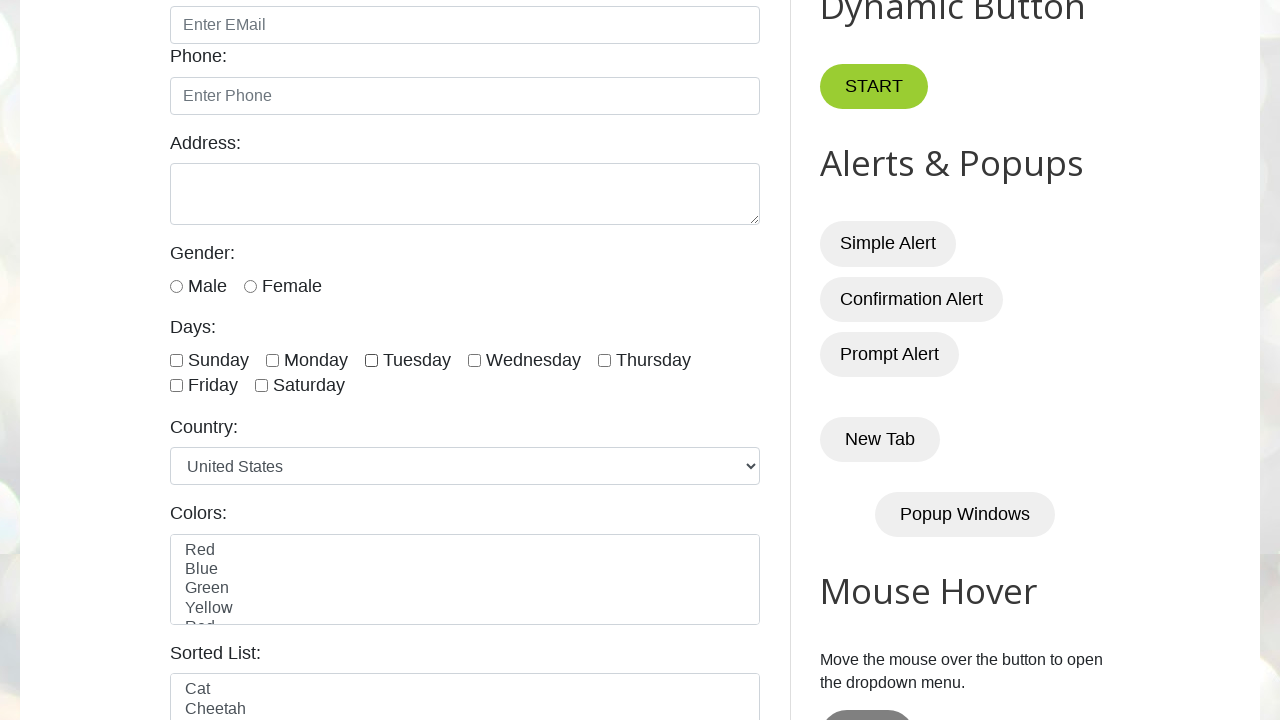